Tests that a todo item is removed when edited to an empty string

Starting URL: https://demo.playwright.dev/todomvc

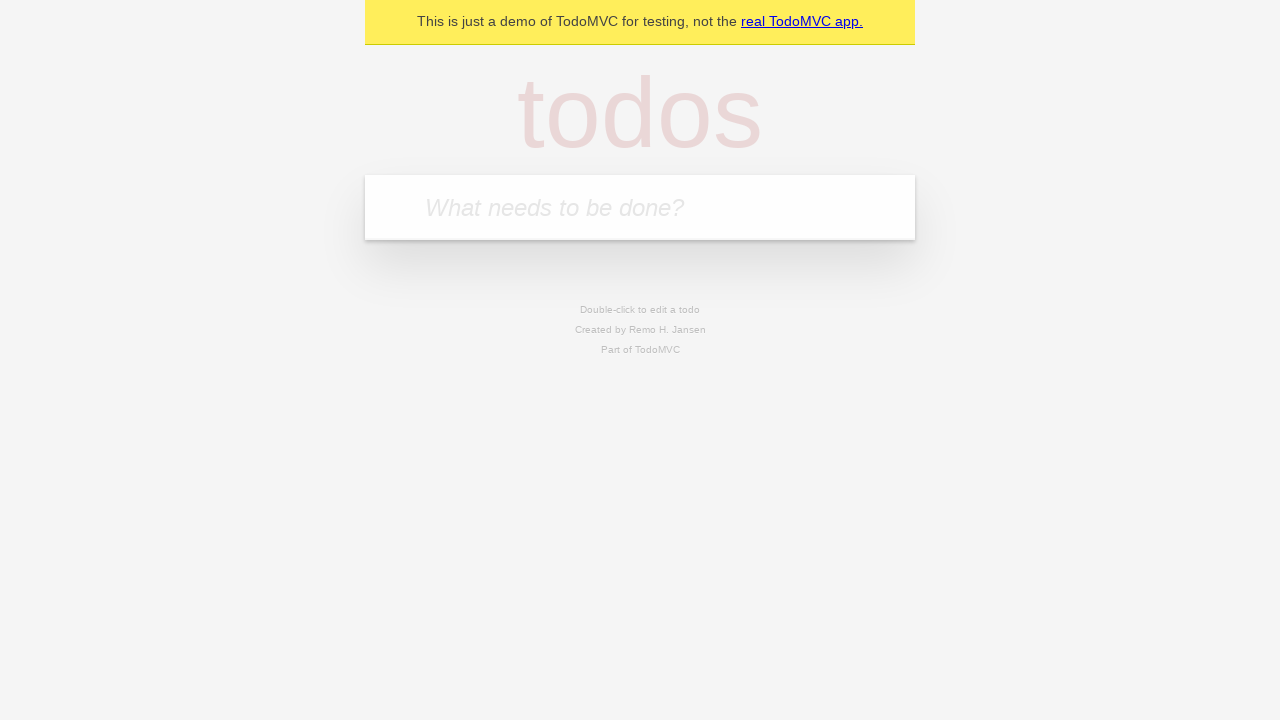

Located the 'What needs to be done?' input field
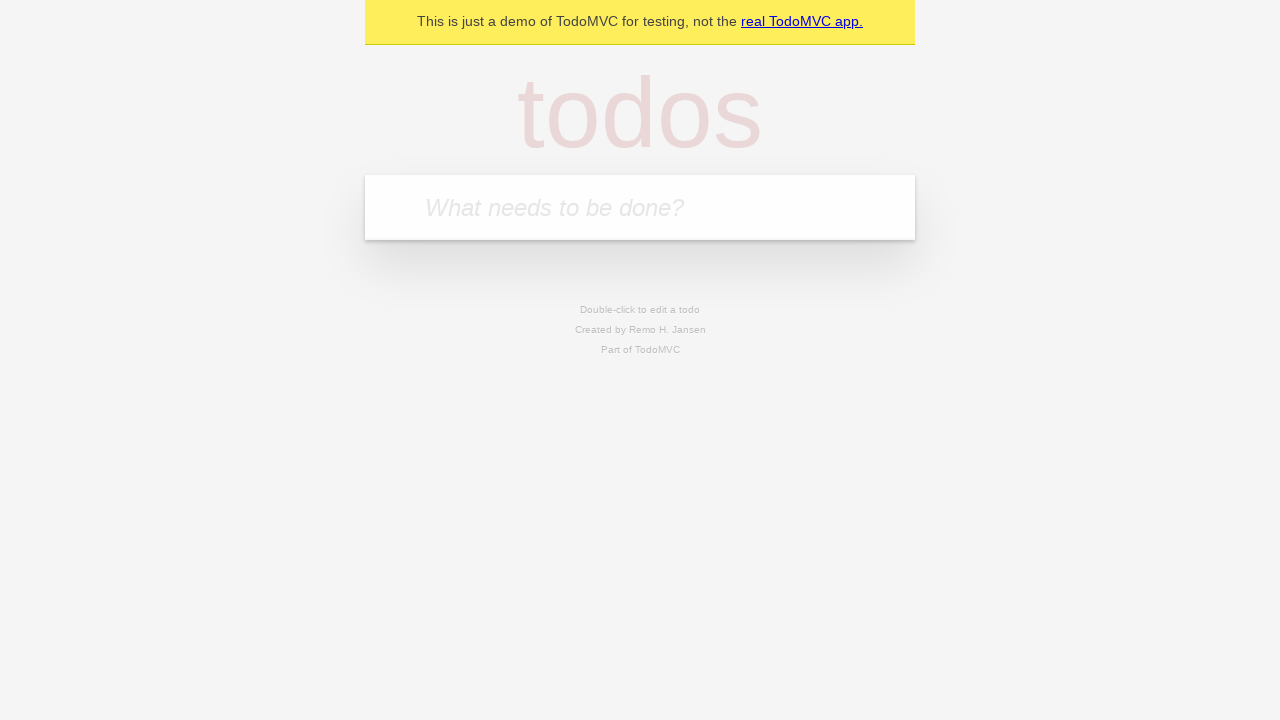

Filled todo input with 'buy some cheese' on internal:attr=[placeholder="What needs to be done?"i]
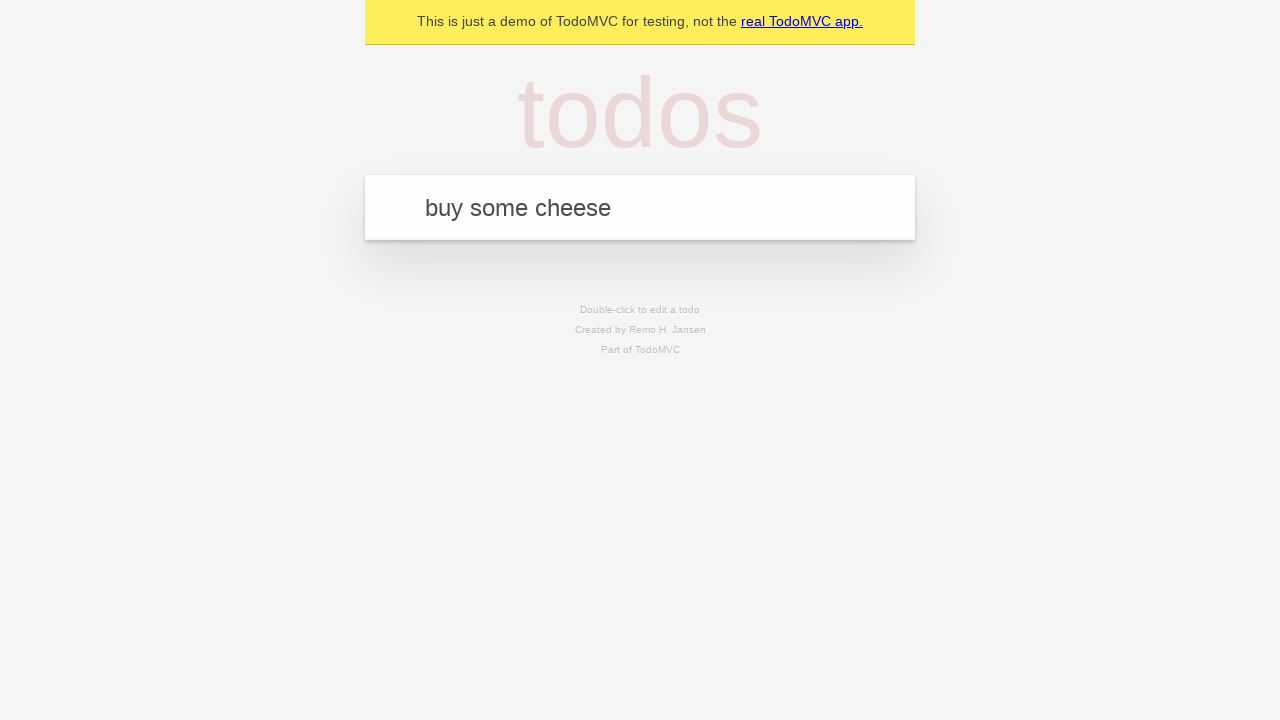

Pressed Enter to create todo item 'buy some cheese' on internal:attr=[placeholder="What needs to be done?"i]
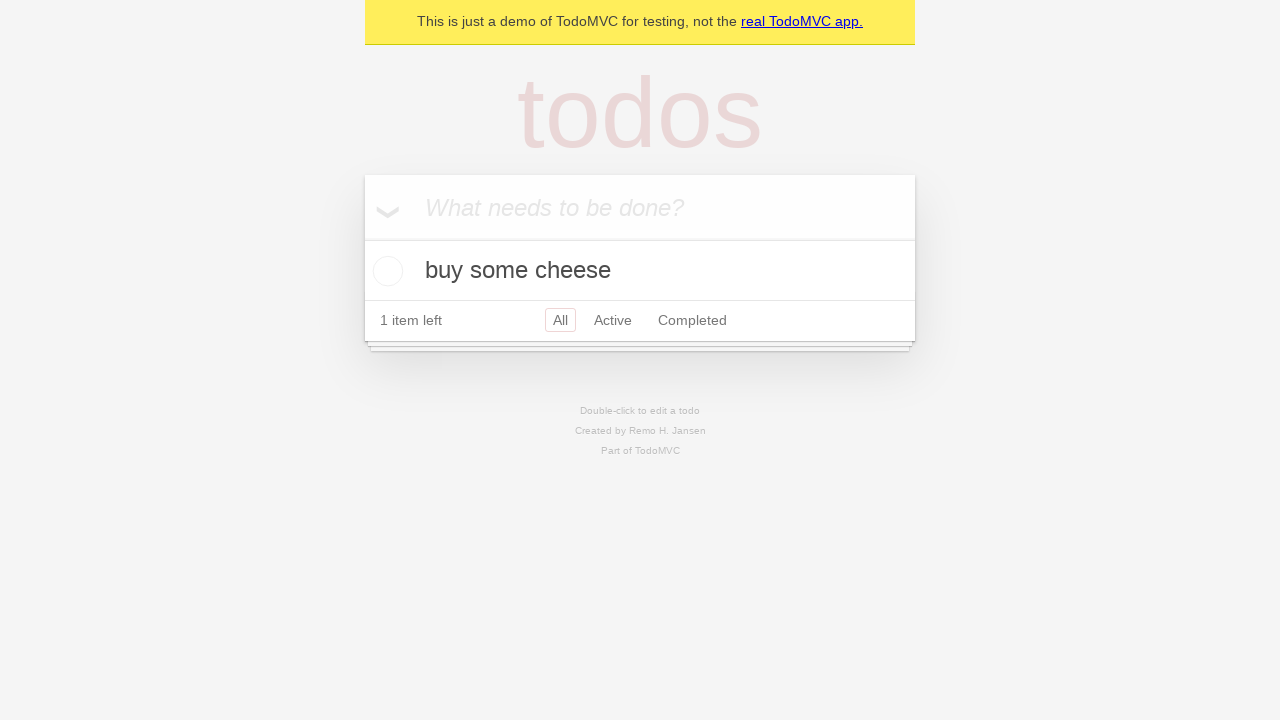

Filled todo input with 'feed the cat' on internal:attr=[placeholder="What needs to be done?"i]
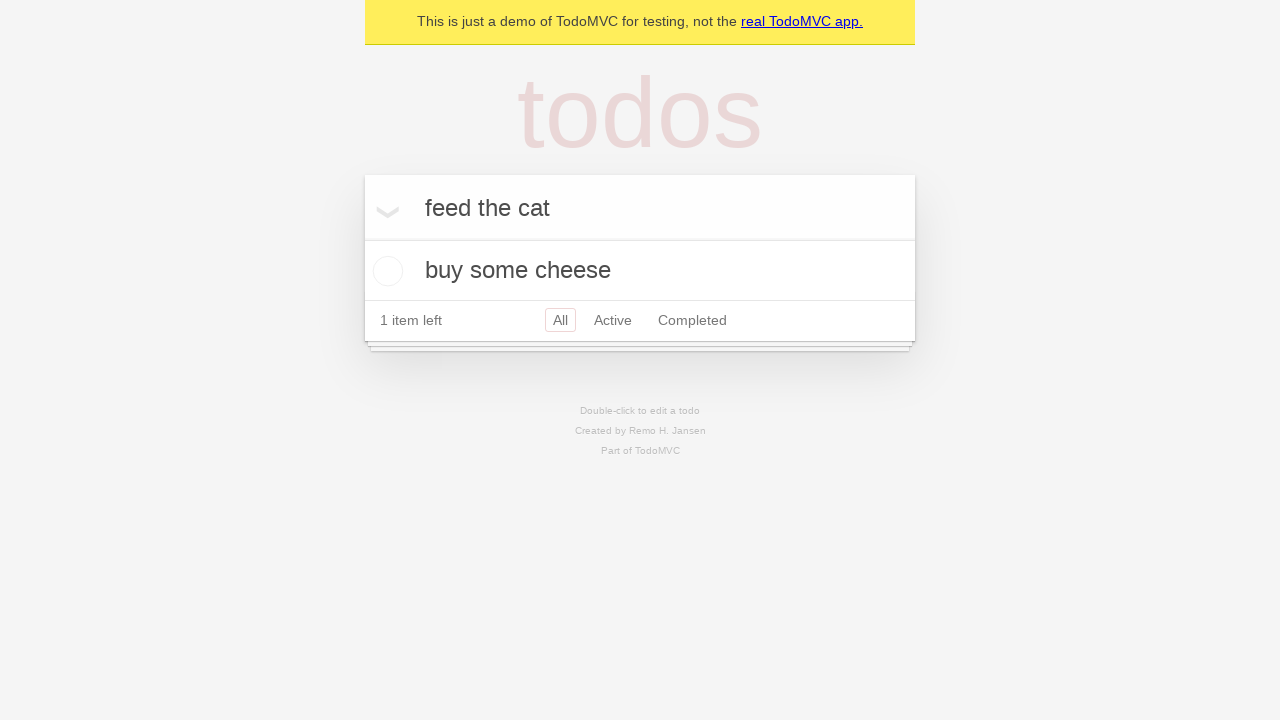

Pressed Enter to create todo item 'feed the cat' on internal:attr=[placeholder="What needs to be done?"i]
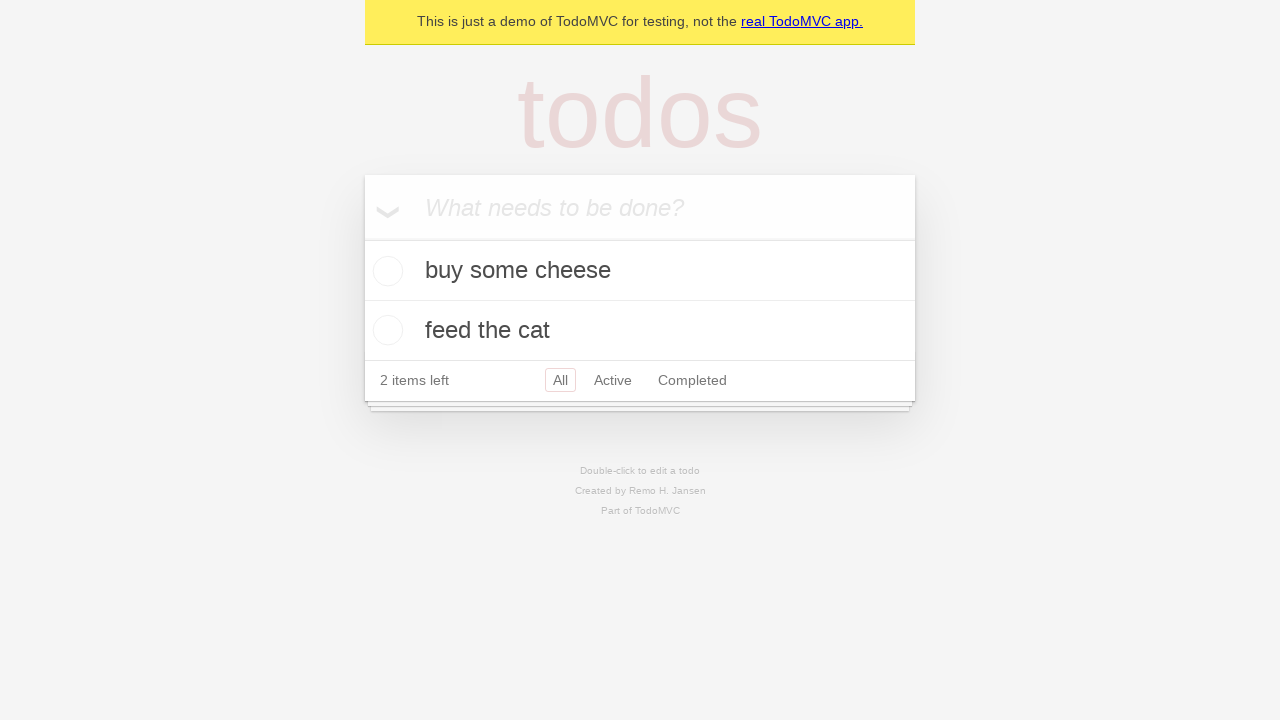

Filled todo input with 'book a doctors appointment' on internal:attr=[placeholder="What needs to be done?"i]
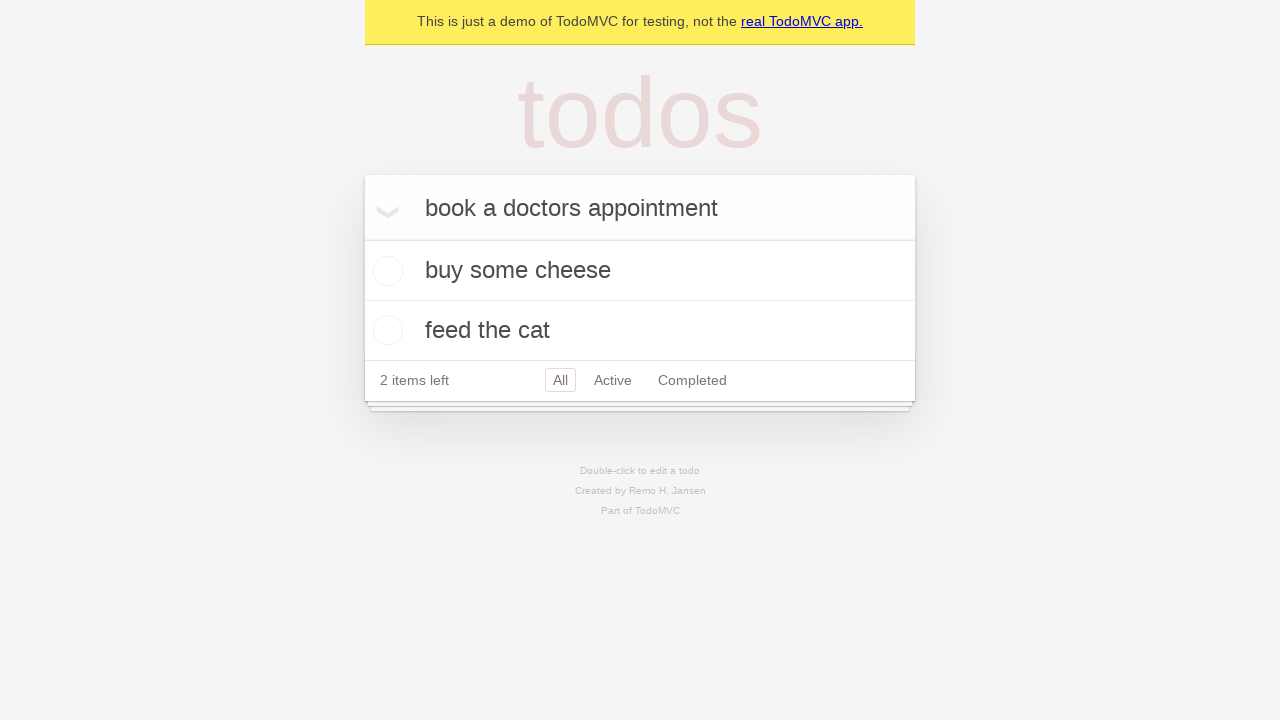

Pressed Enter to create todo item 'book a doctors appointment' on internal:attr=[placeholder="What needs to be done?"i]
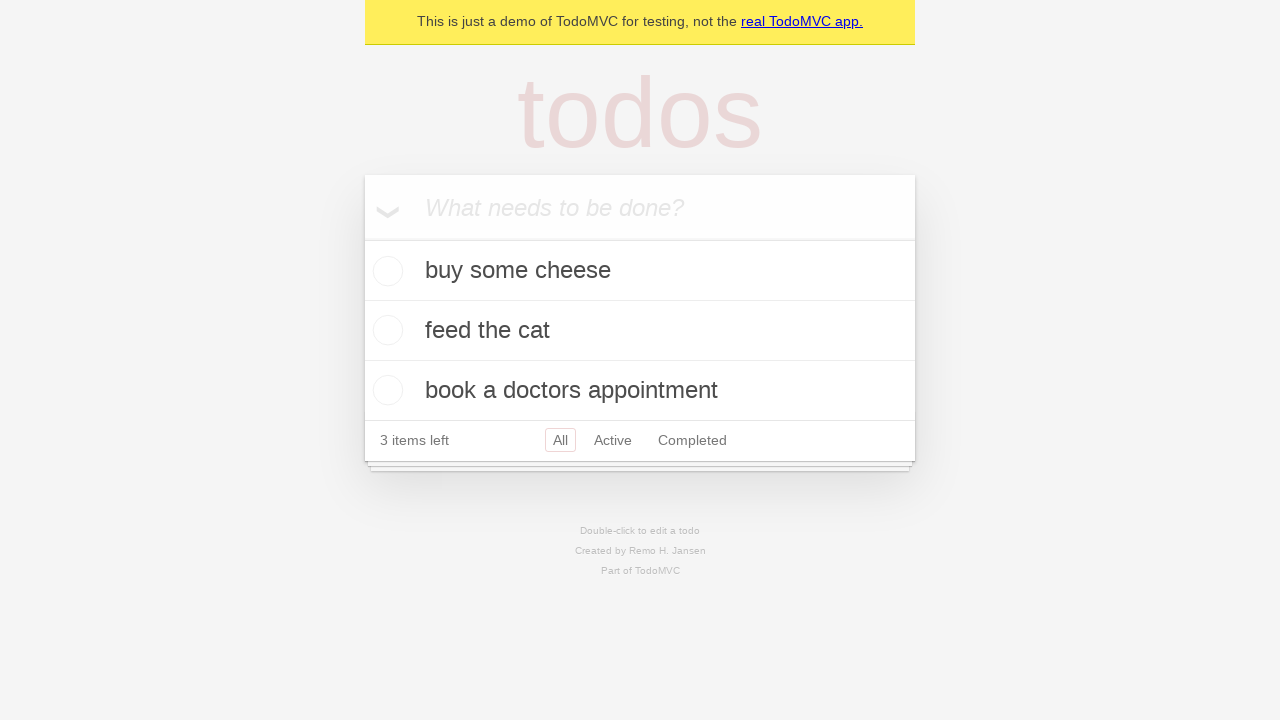

Located all todo items
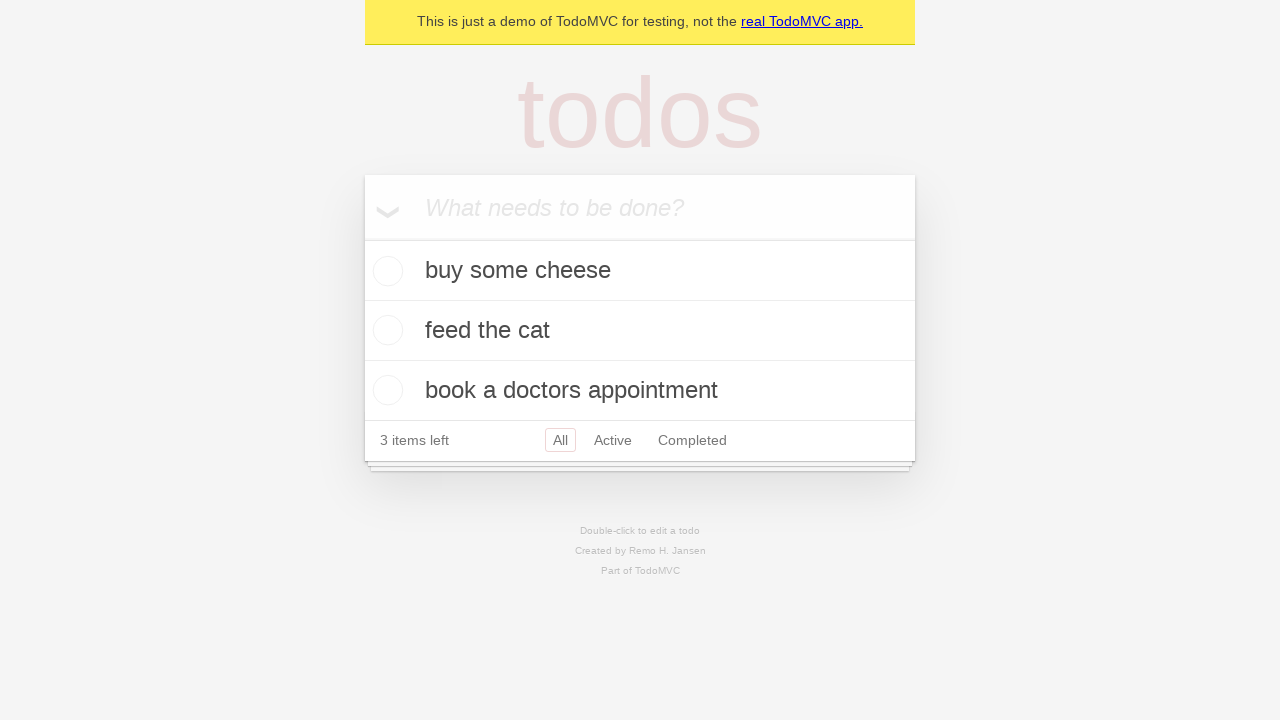

Double-clicked the second todo item to enter edit mode at (640, 331) on internal:testid=[data-testid="todo-item"s] >> nth=1
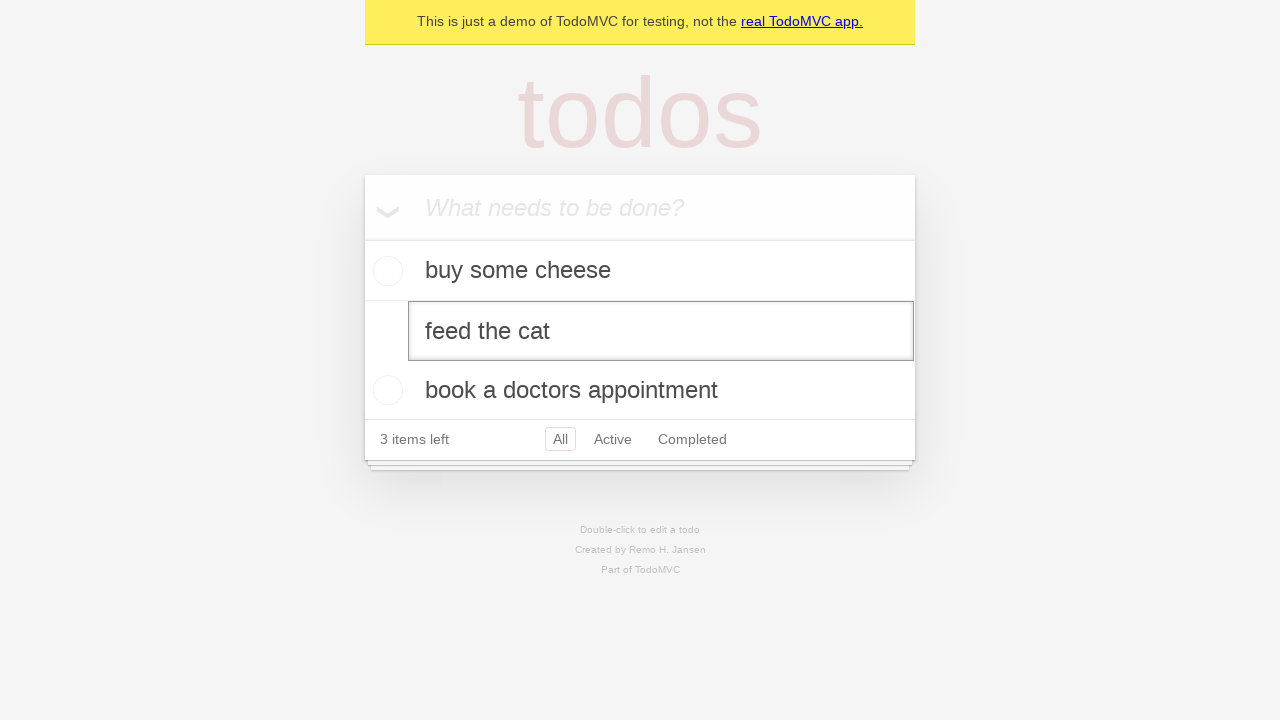

Cleared the edit textbox by filling with empty string on internal:testid=[data-testid="todo-item"s] >> nth=1 >> internal:role=textbox[nam
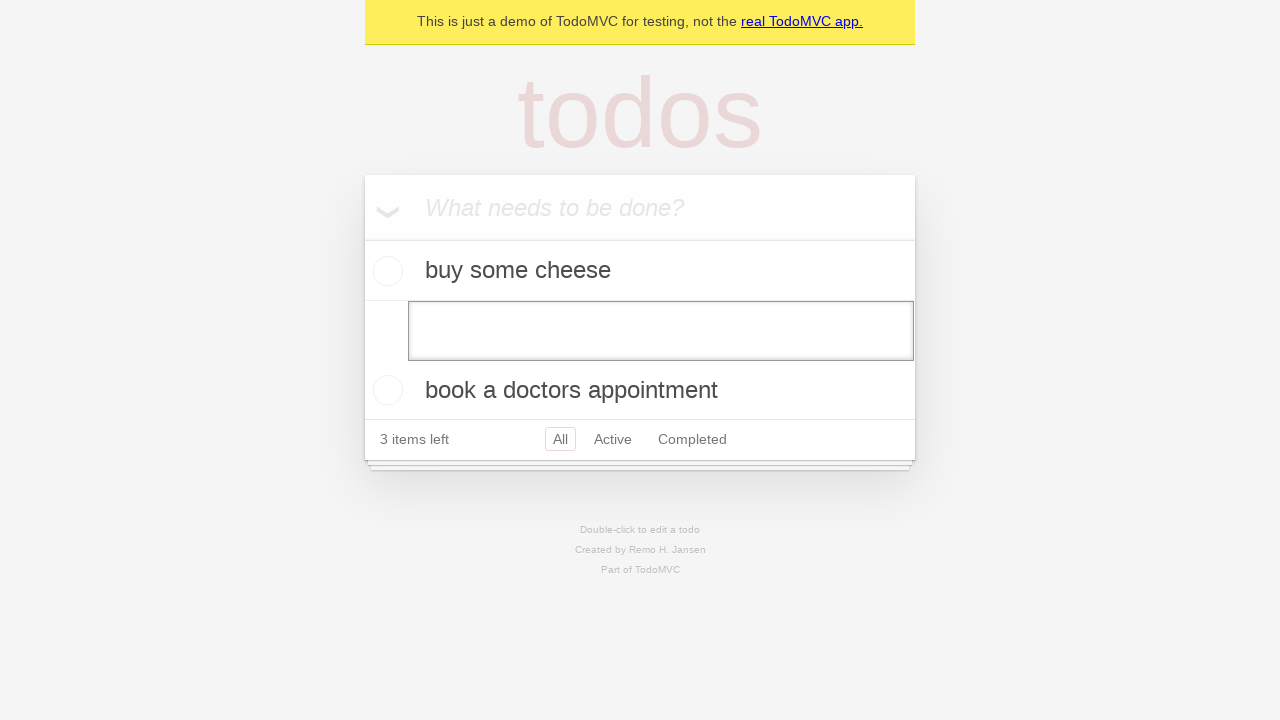

Pressed Enter to confirm deletion of todo item with empty text on internal:testid=[data-testid="todo-item"s] >> nth=1 >> internal:role=textbox[nam
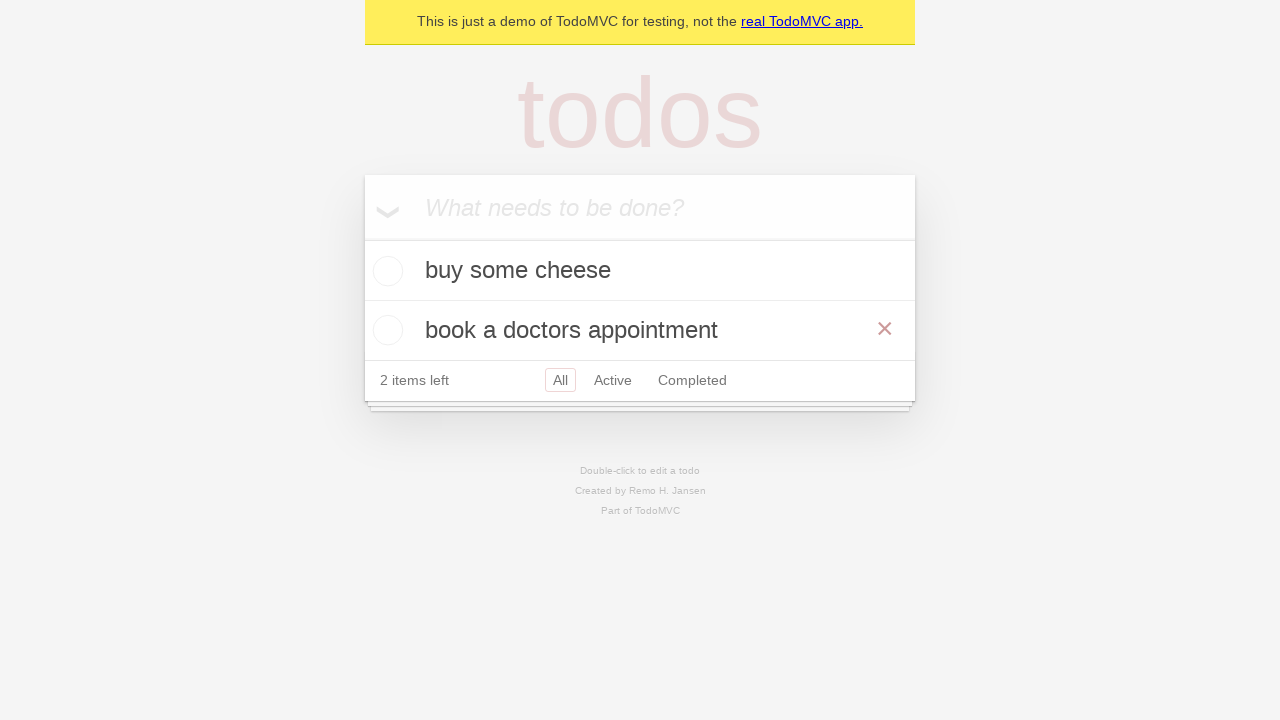

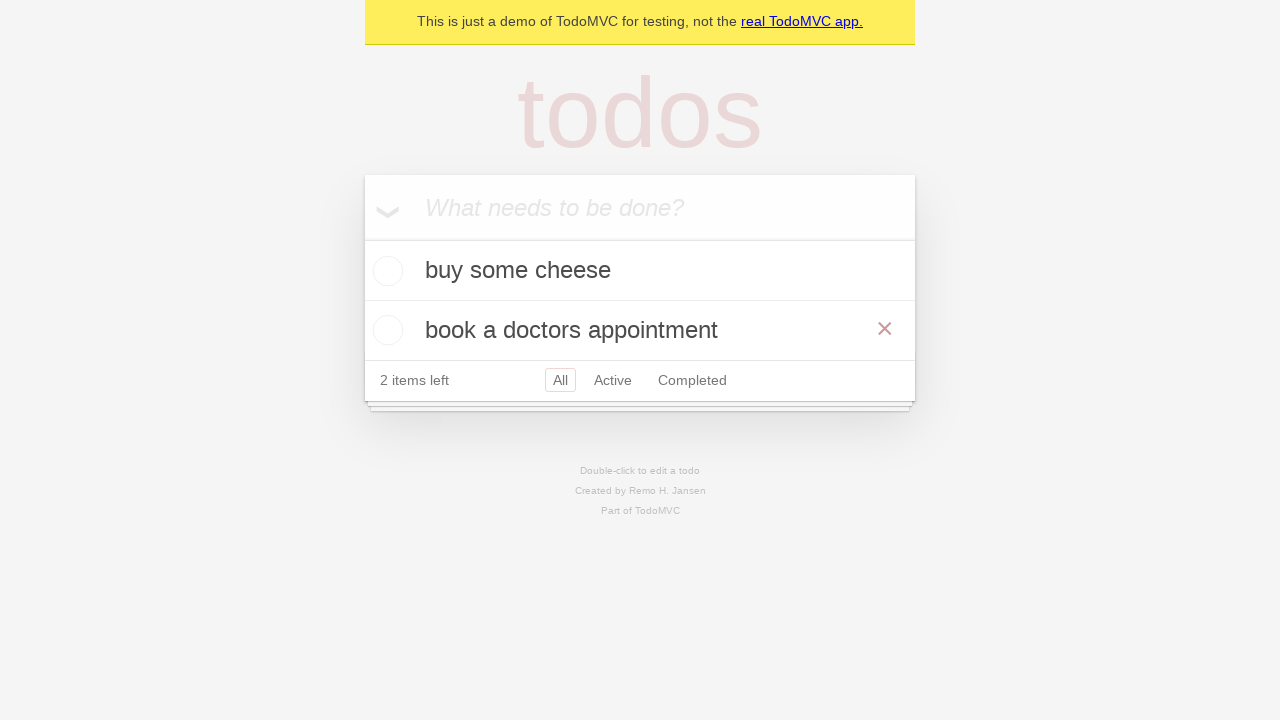